Tests tooltip functionality on jQuery UI demo page by switching to the demo iframe and hovering over elements to trigger tooltip display

Starting URL: https://jqueryui.com/tooltip/

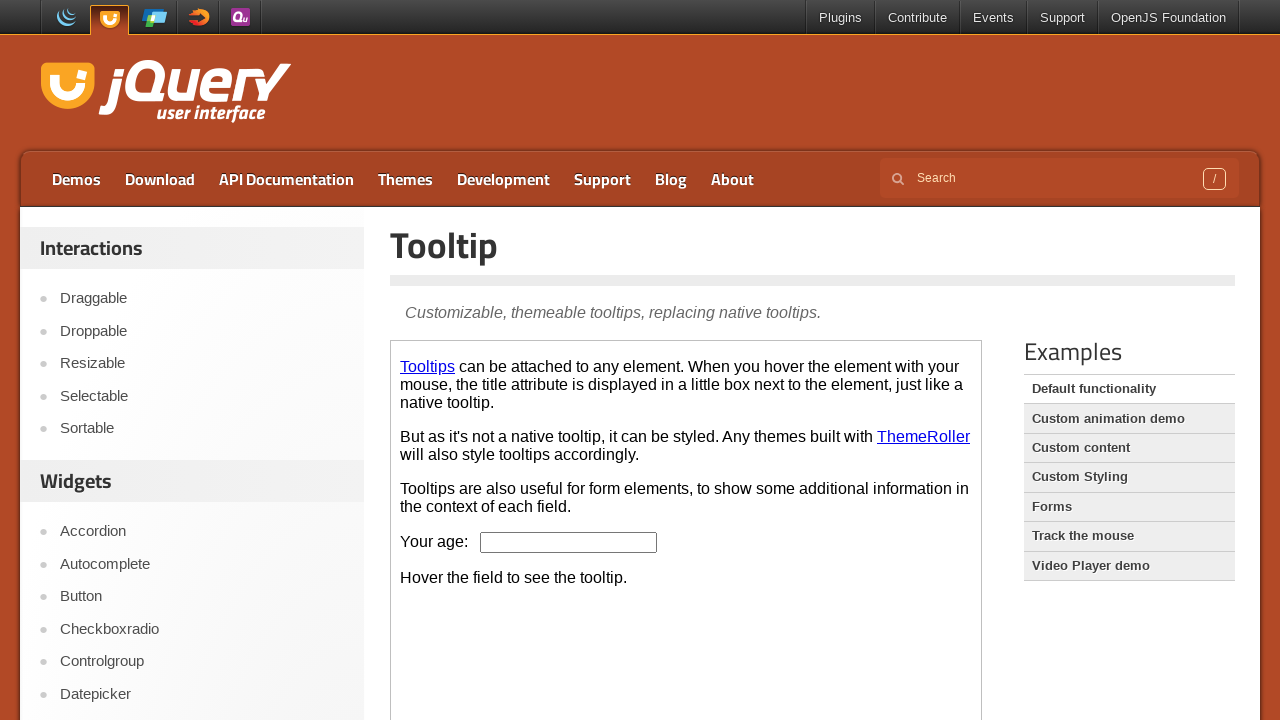

Located the demo iframe containing tooltip example
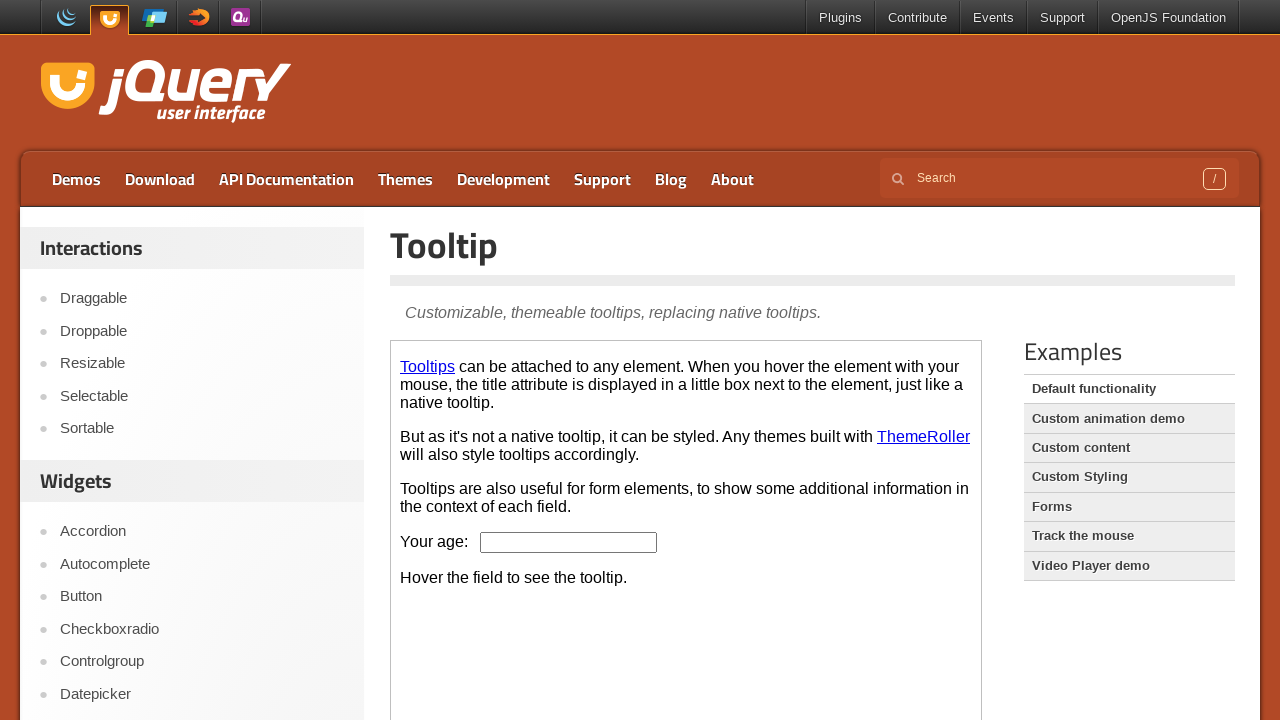

Hovered over age input field to trigger tooltip at (569, 542) on iframe.demo-frame >> internal:control=enter-frame >> input#age
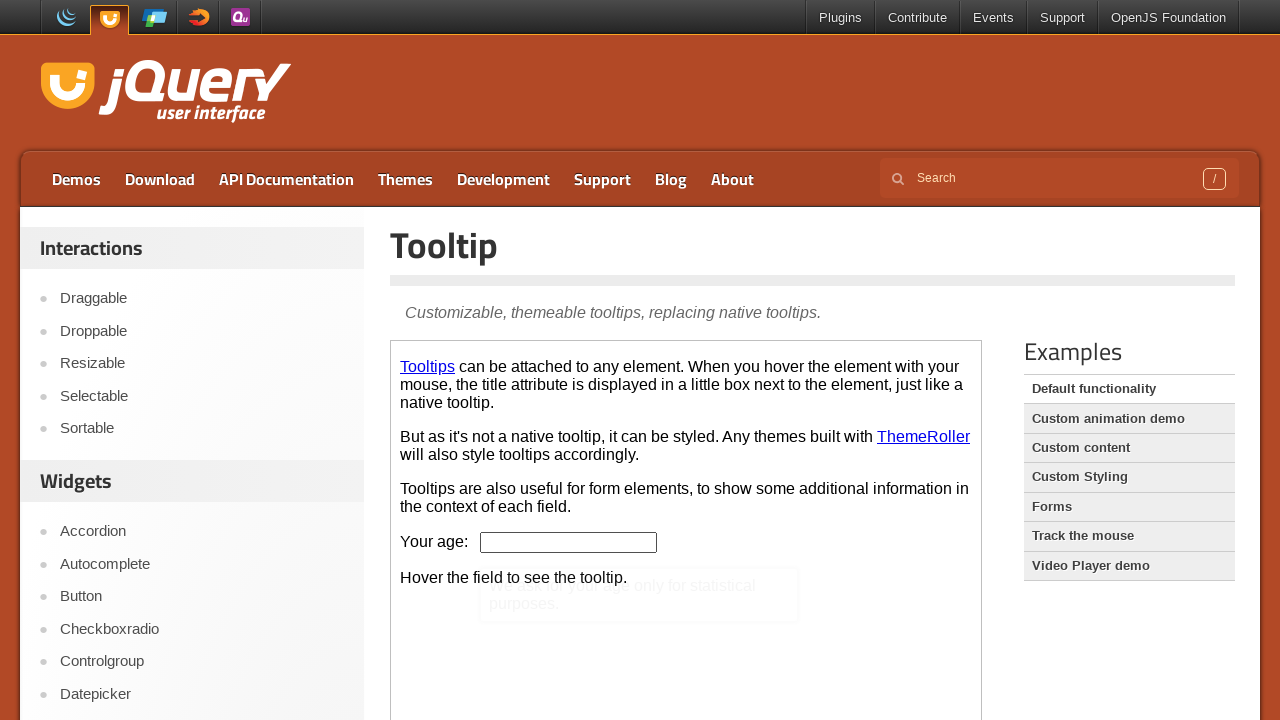

Tooltip appeared and is now visible
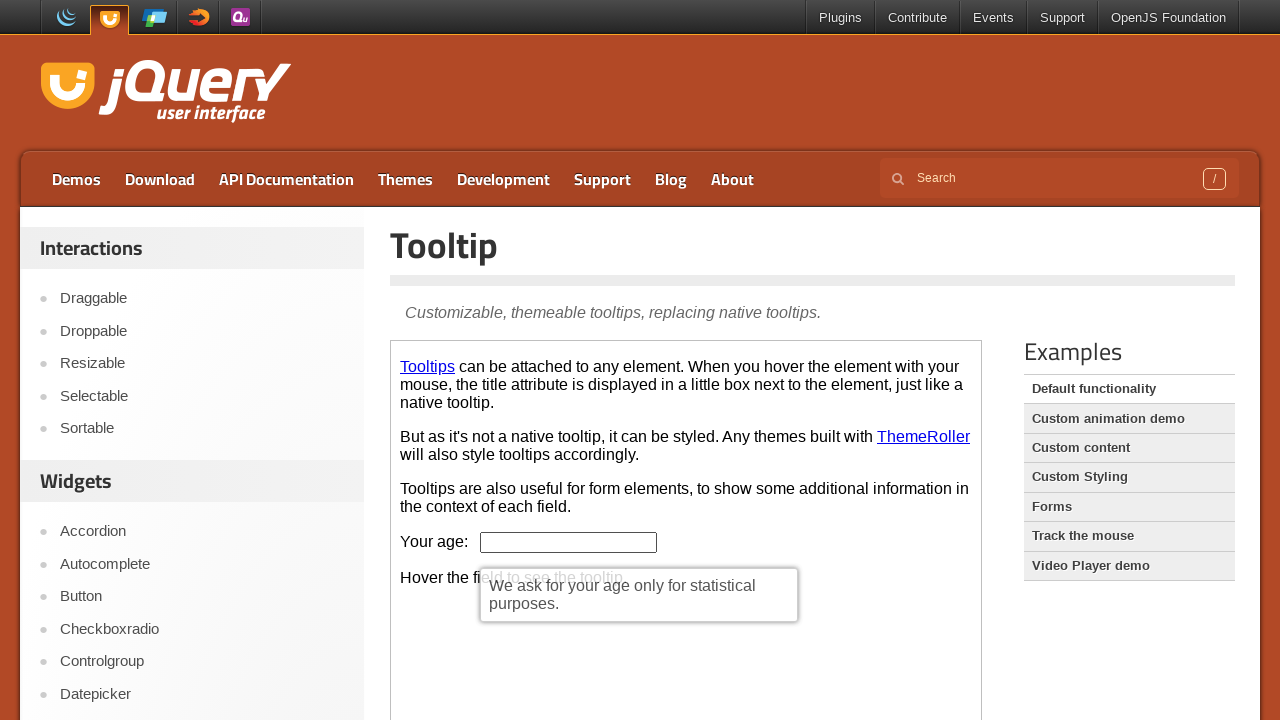

Hovered over the first link to trigger another tooltip at (428, 366) on iframe.demo-frame >> internal:control=enter-frame >> a[href='#'] >> nth=0
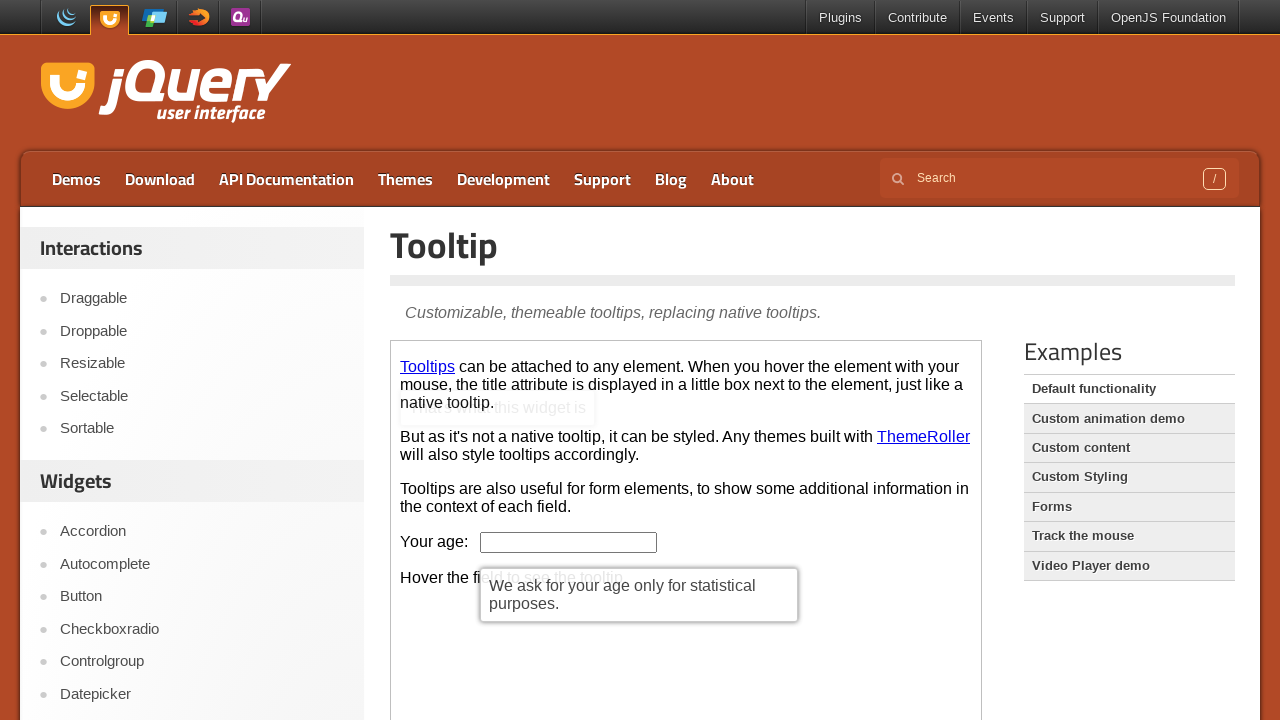

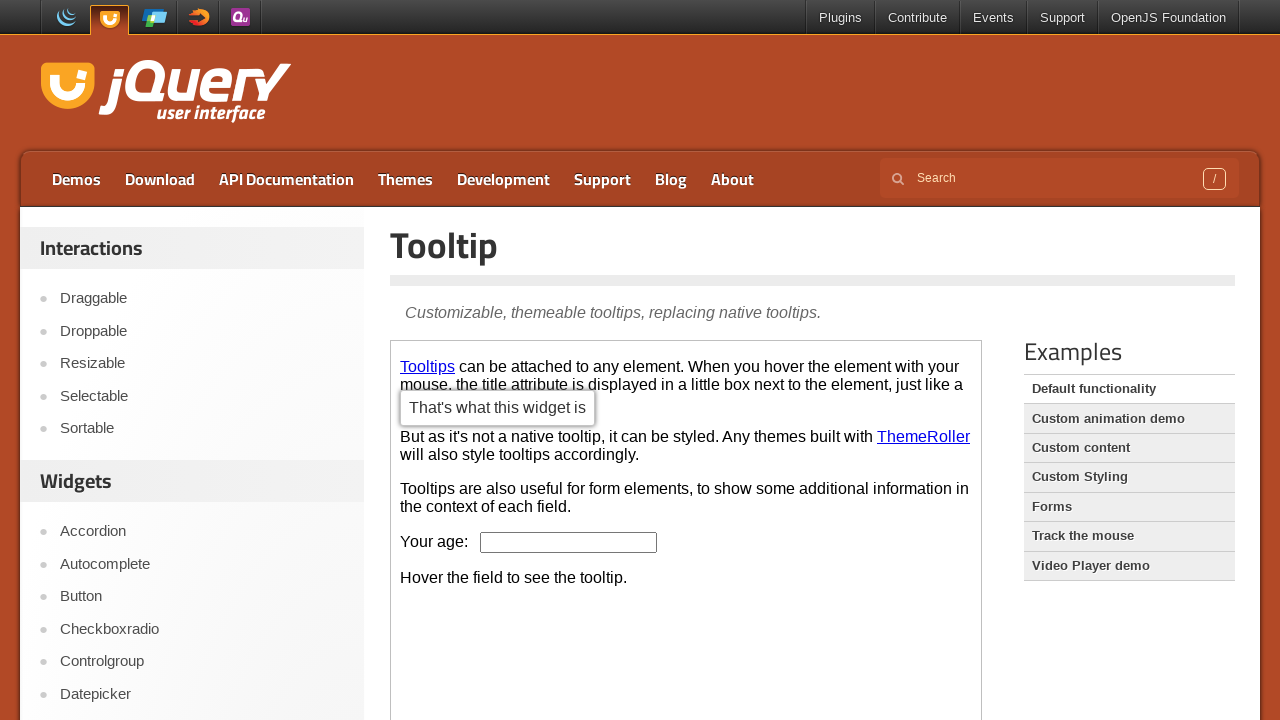